Tests registration with invalid email format to verify form validation keeps user on the registration page.

Starting URL: http://lesse.com.br/tools/pmst_rp2/authentication/register/

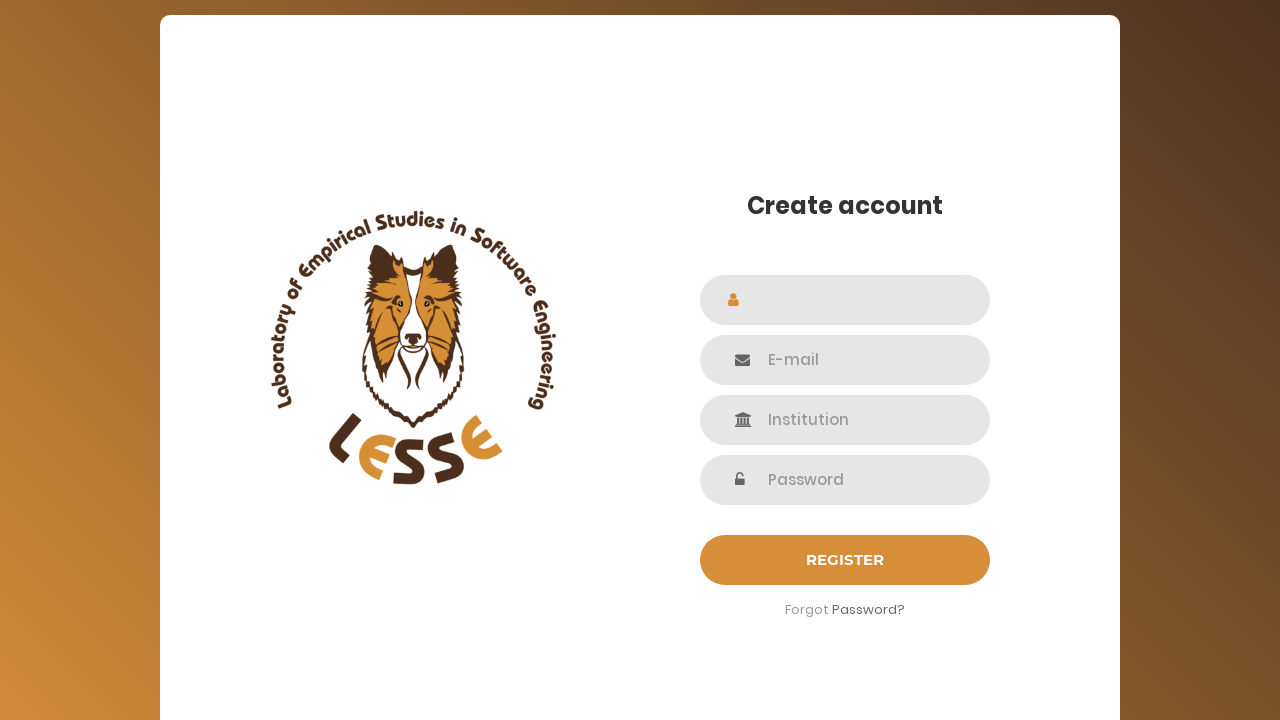

Waited for name field to be visible
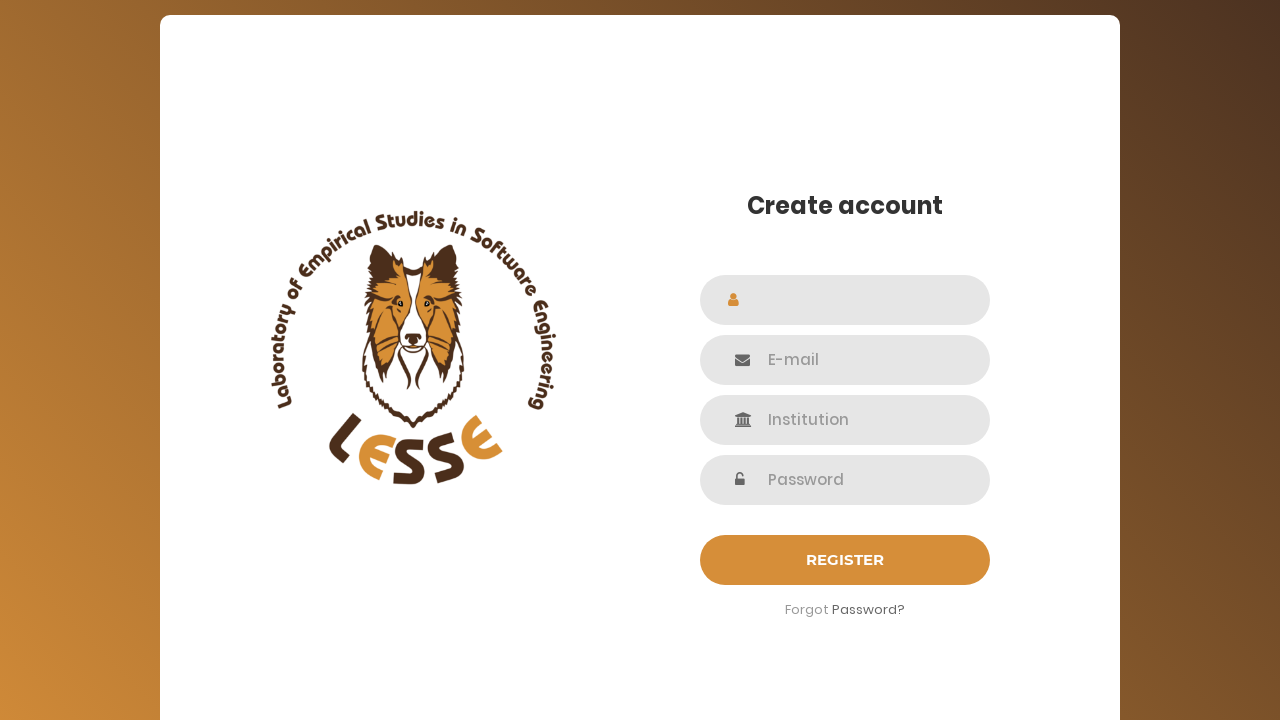

Filled name field with 'Sarah Johnson' on #name
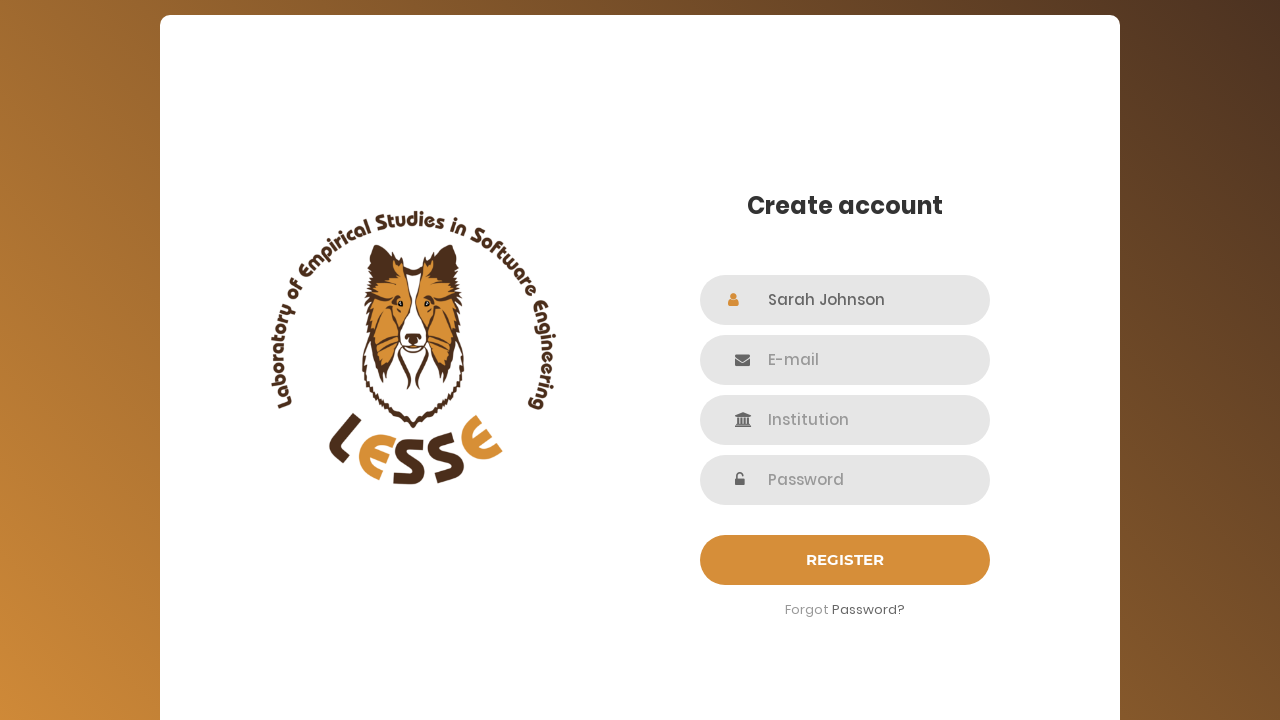

Waited for email field to be visible
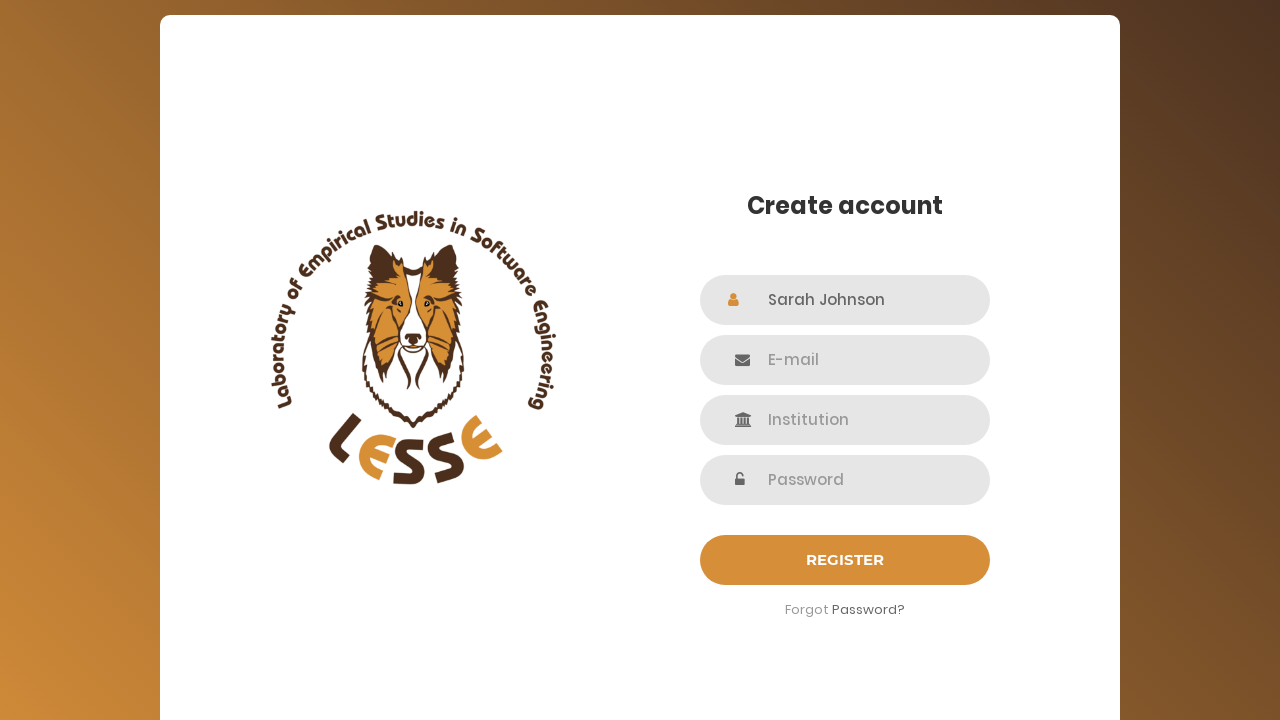

Filled email field with invalid format 'invalid-email-format' on #email
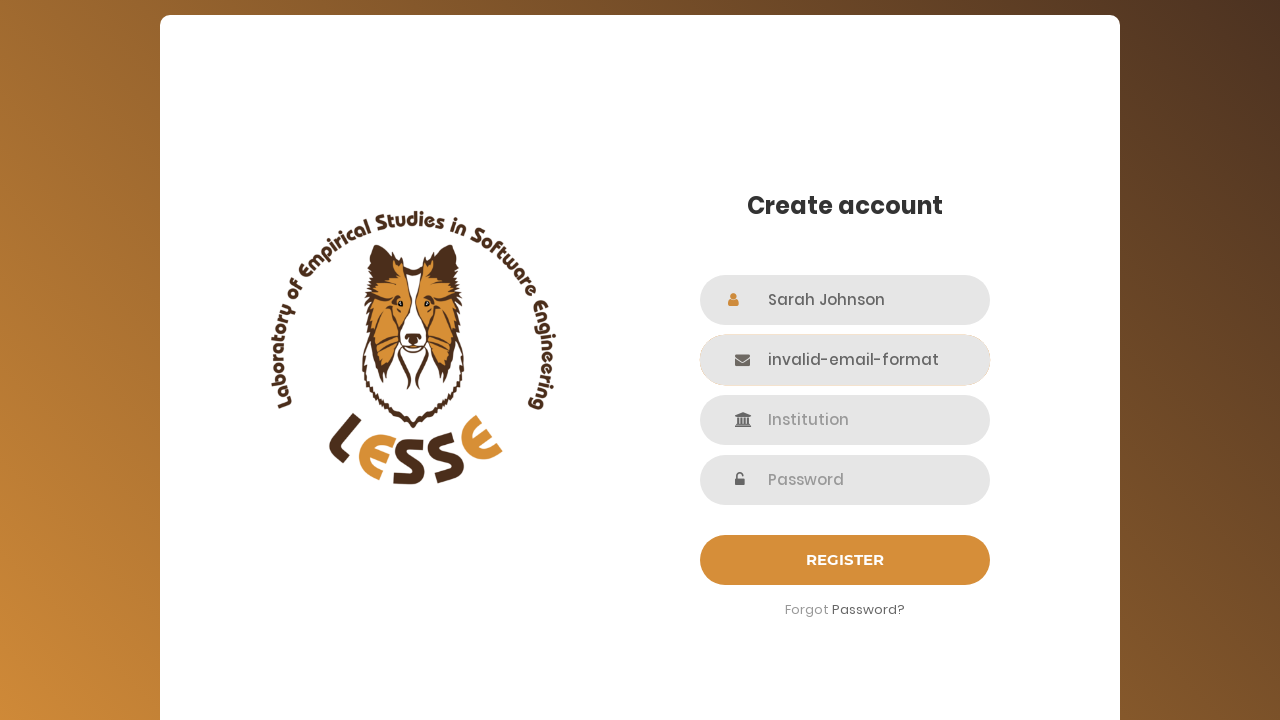

Waited for institution field to be visible
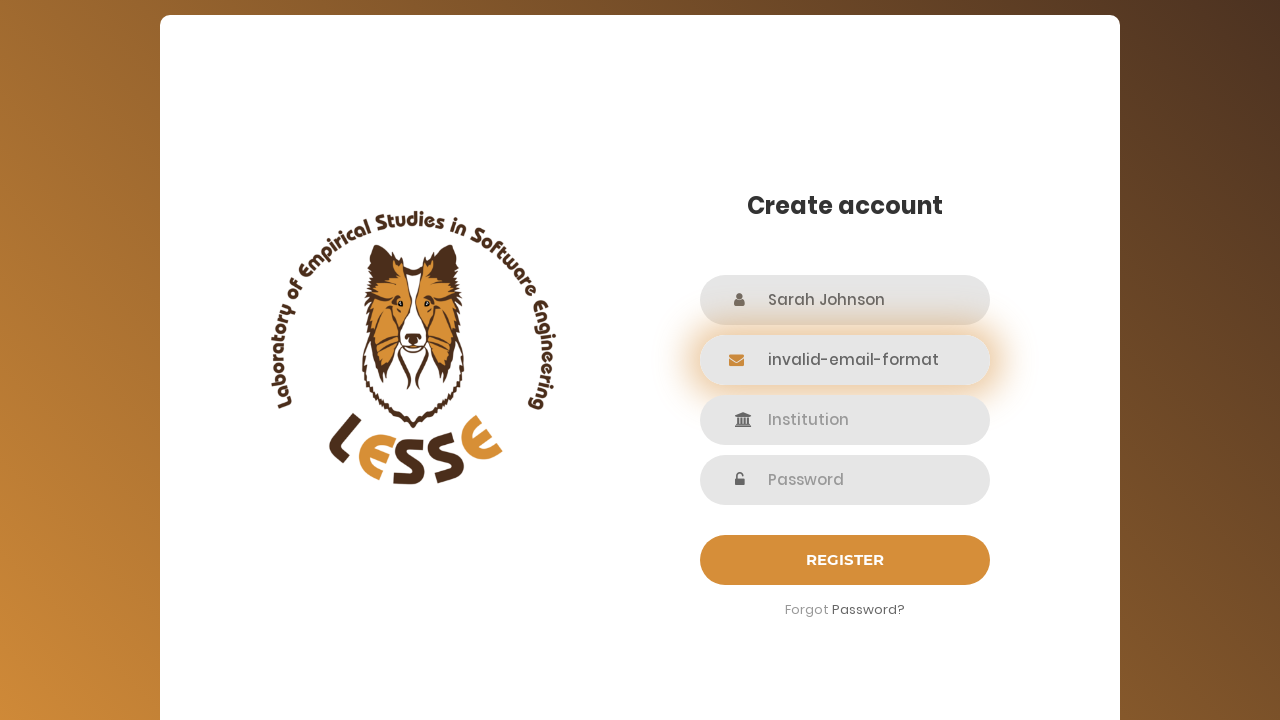

Filled institution field with 'Data Sciences Ltd' on #institution
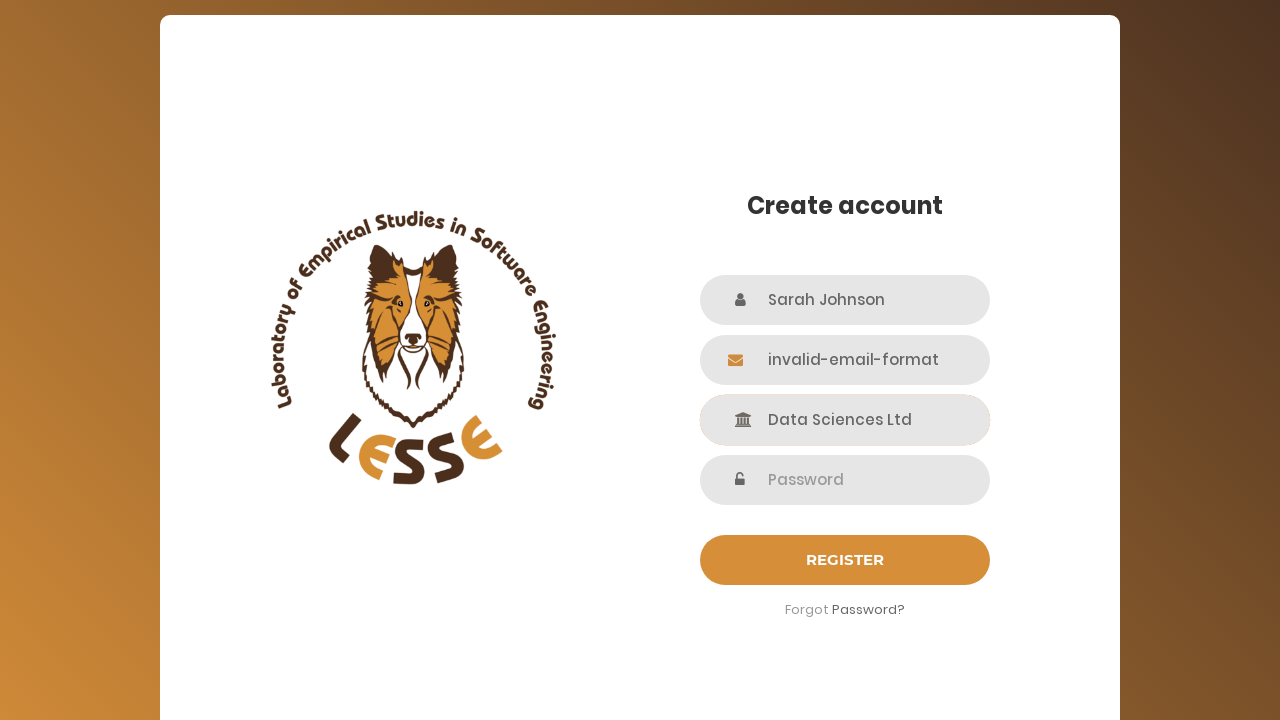

Waited for password field to be visible
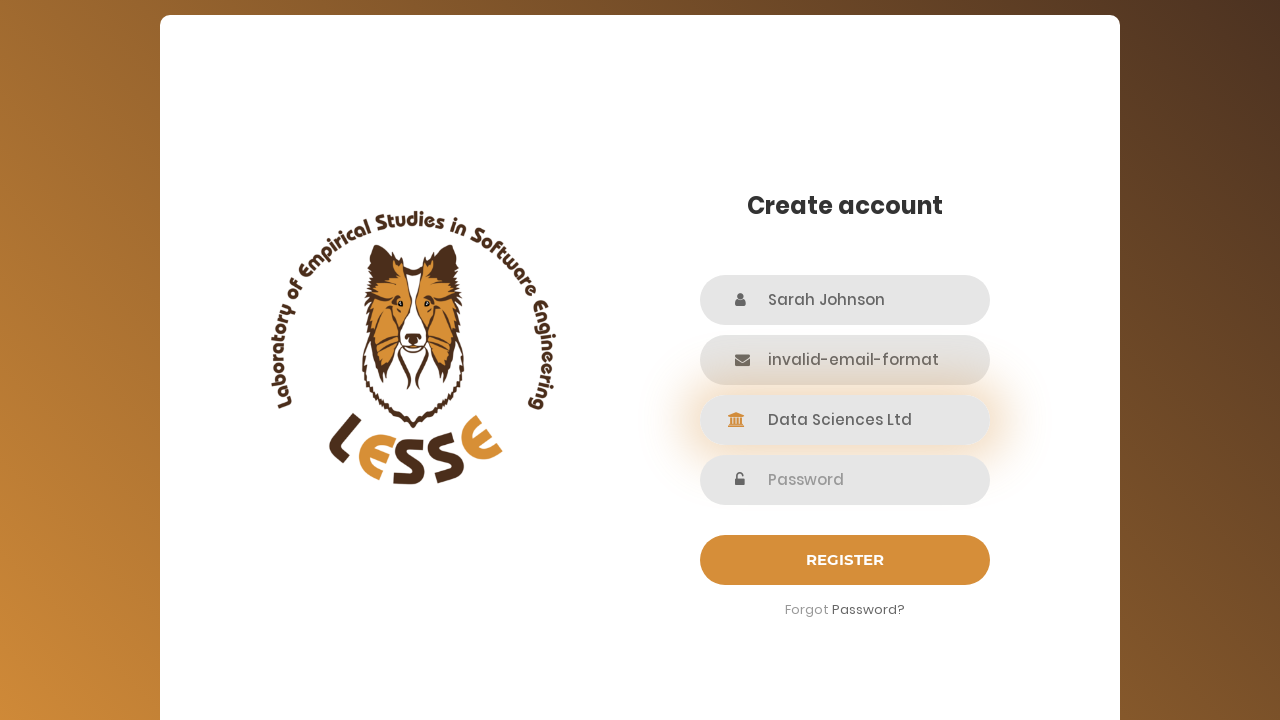

Filled password field with 'GoodPass999' on input[name='password']
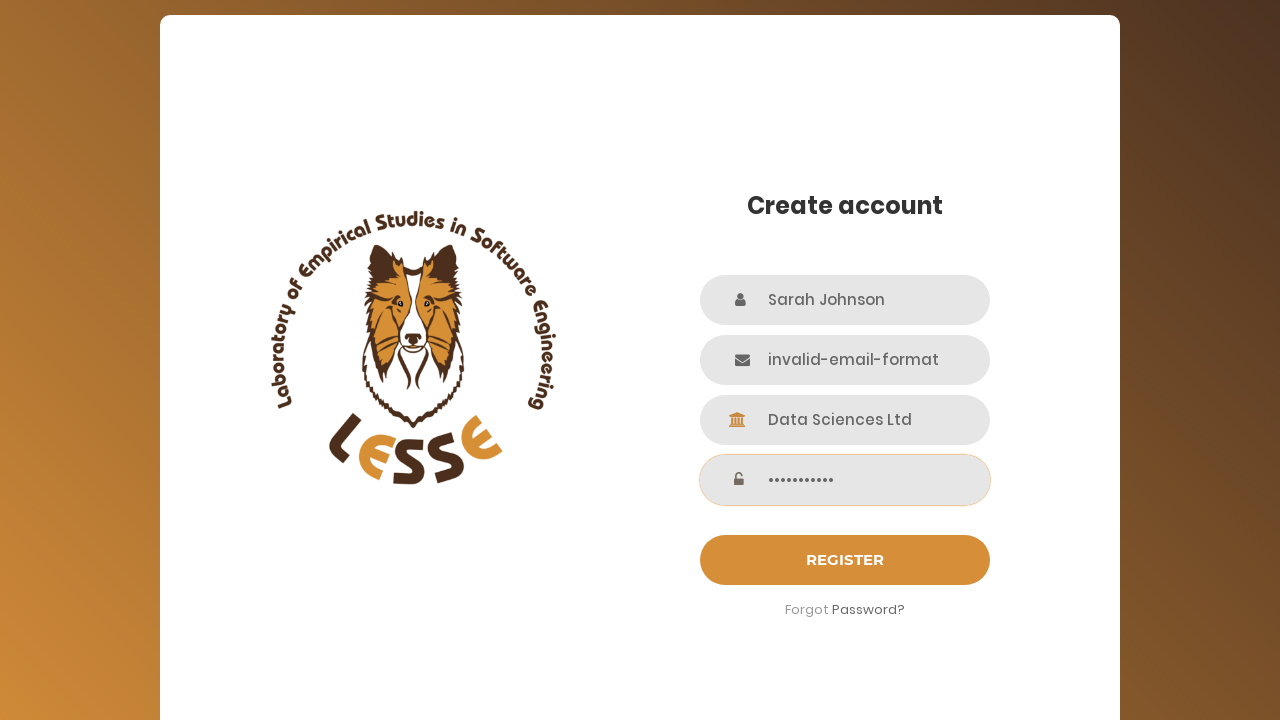

Waited for submit button to be visible
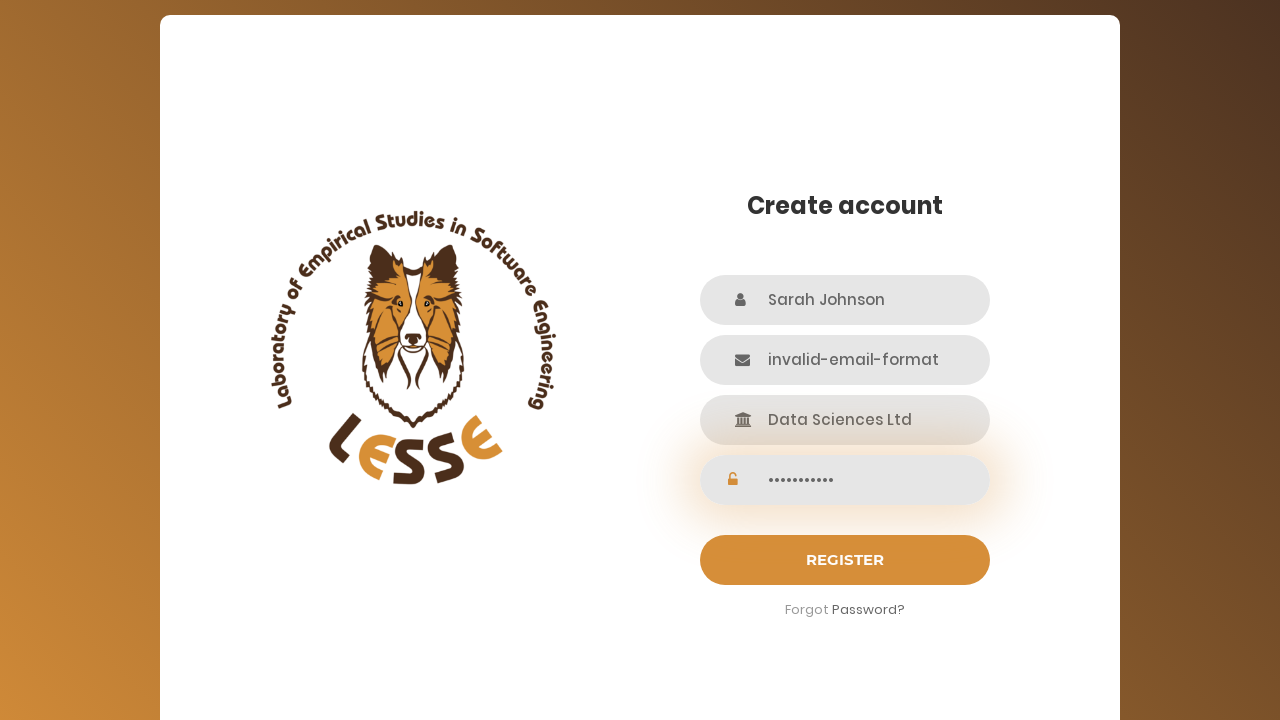

Clicked submit button with invalid email format at (845, 560) on #login-submit
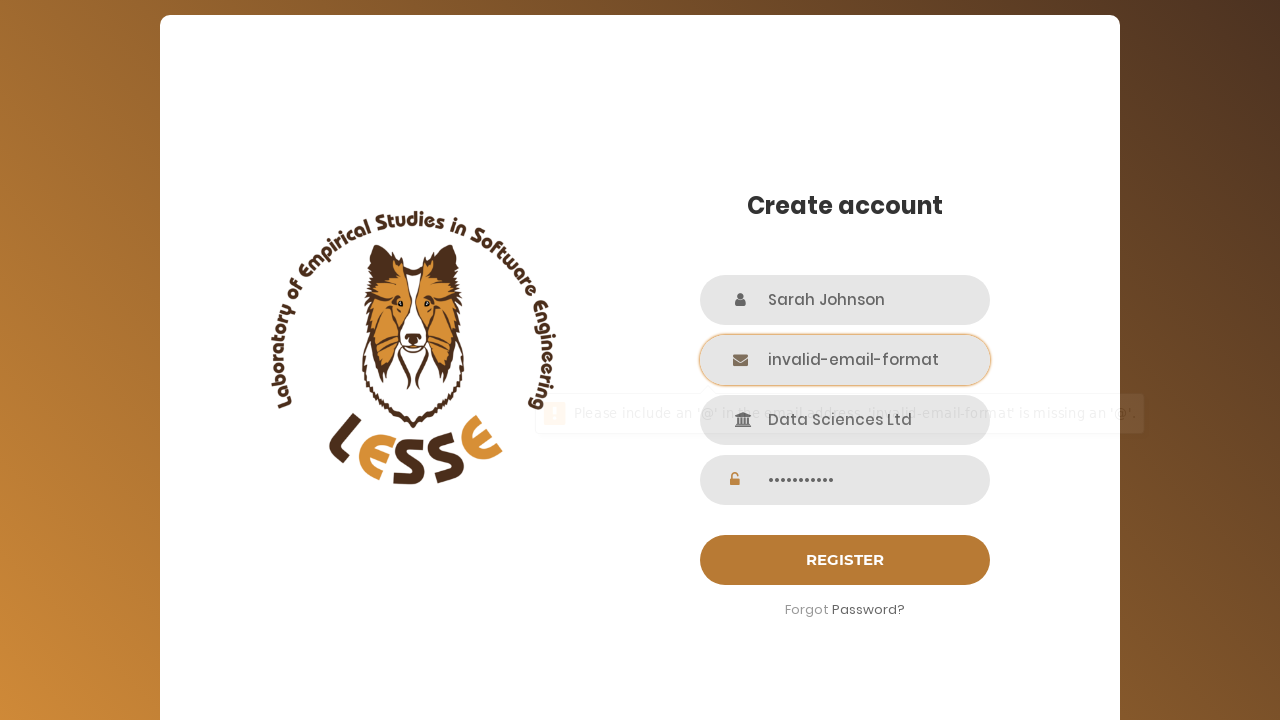

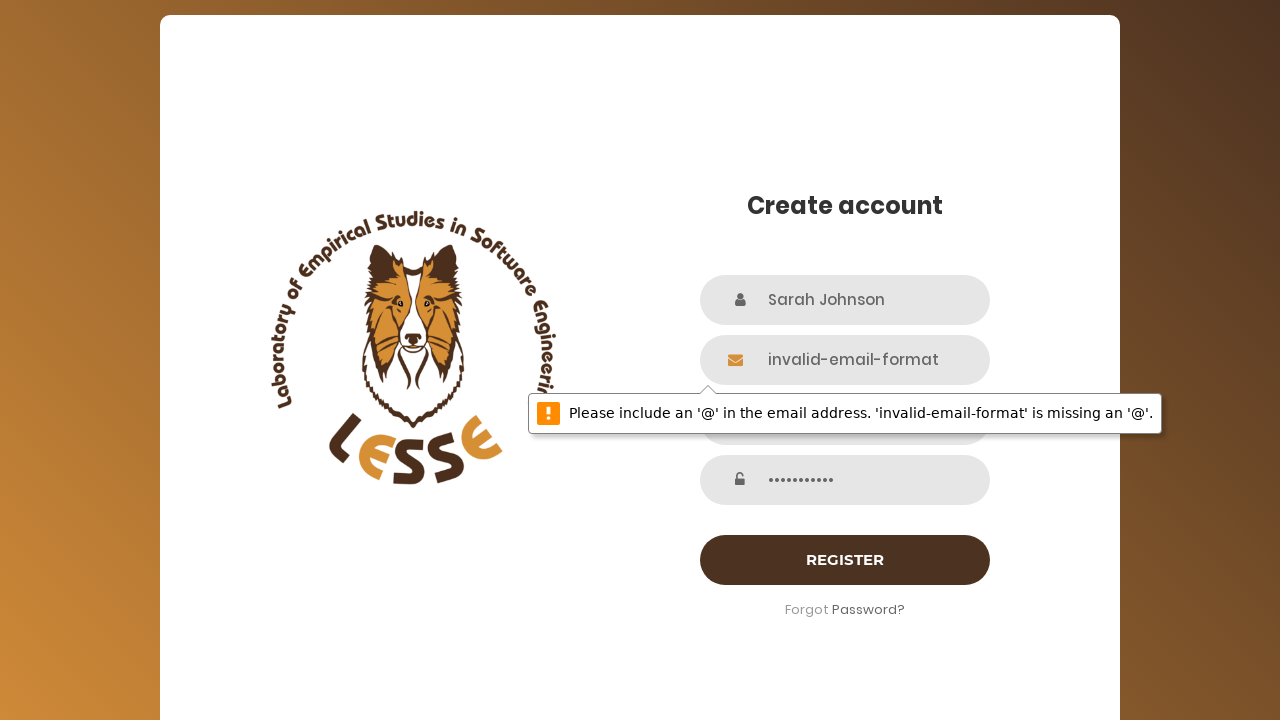